Navigates to a practice page and scrolls down 500 pixels using JavaScript execution

Starting URL: https://www.letskodeit.com/practice

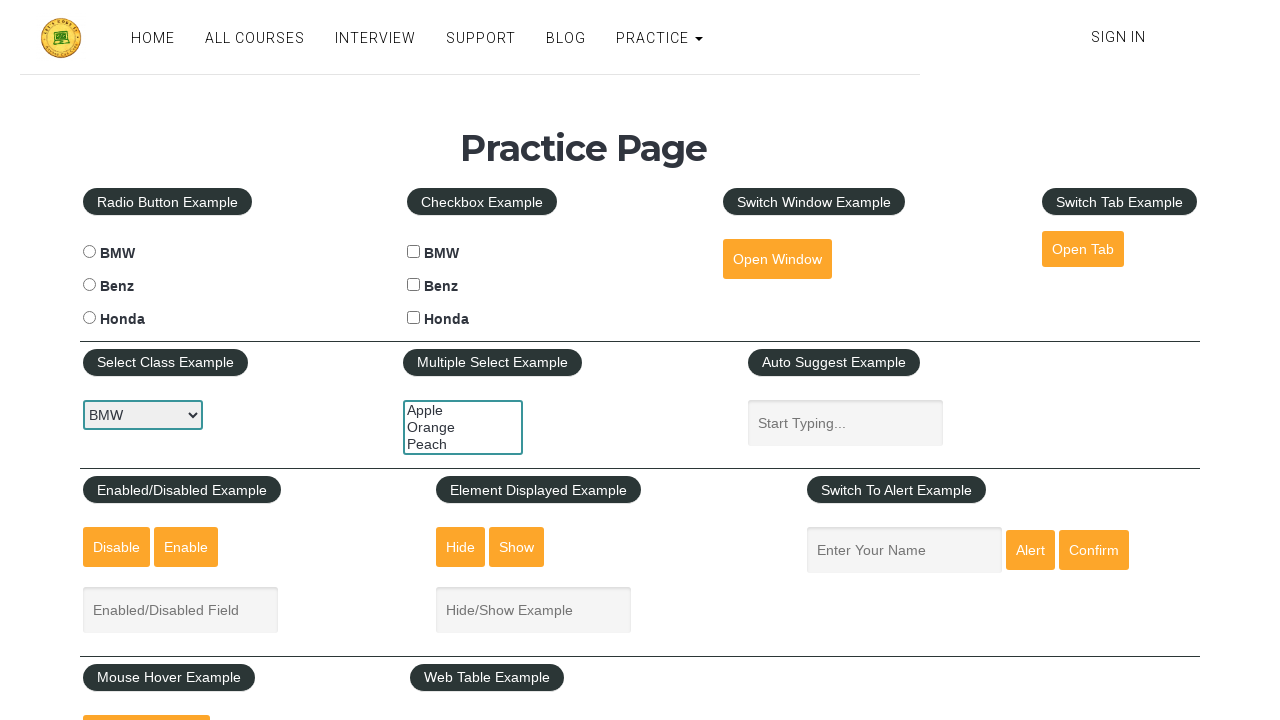

Scrolled down 500 pixels using JavaScript execution
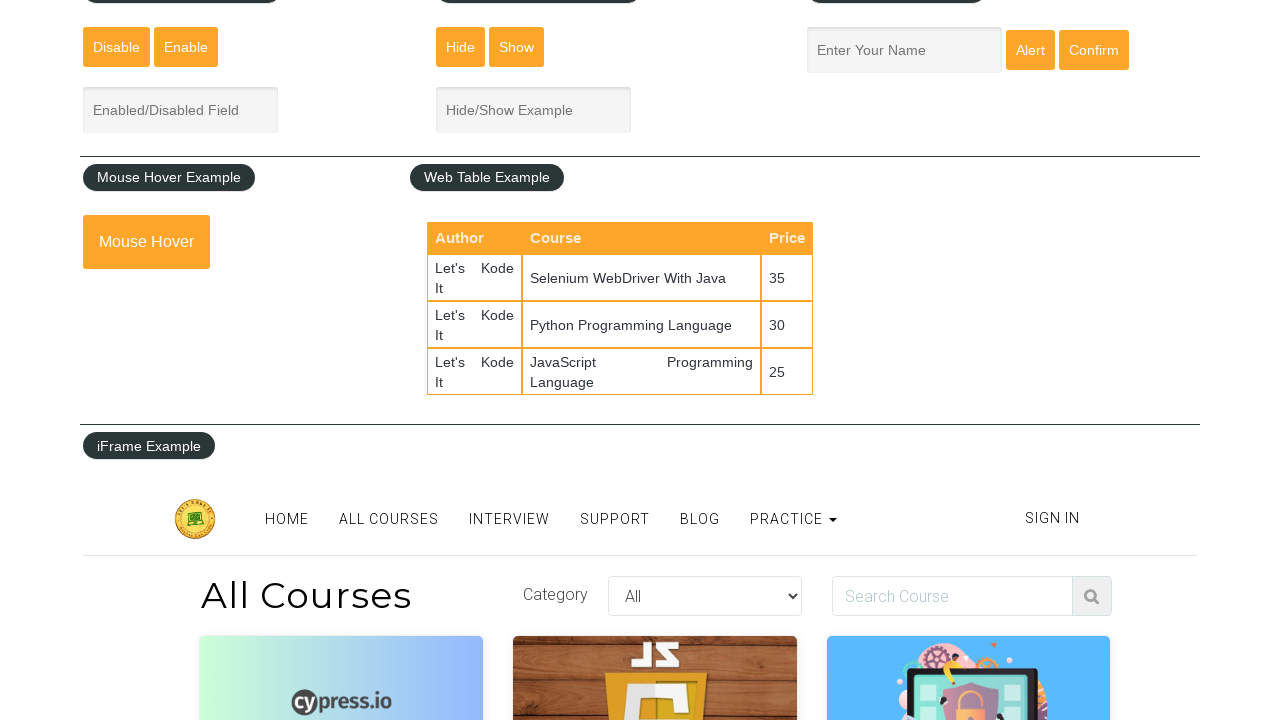

Waited 500ms for scroll animation to complete
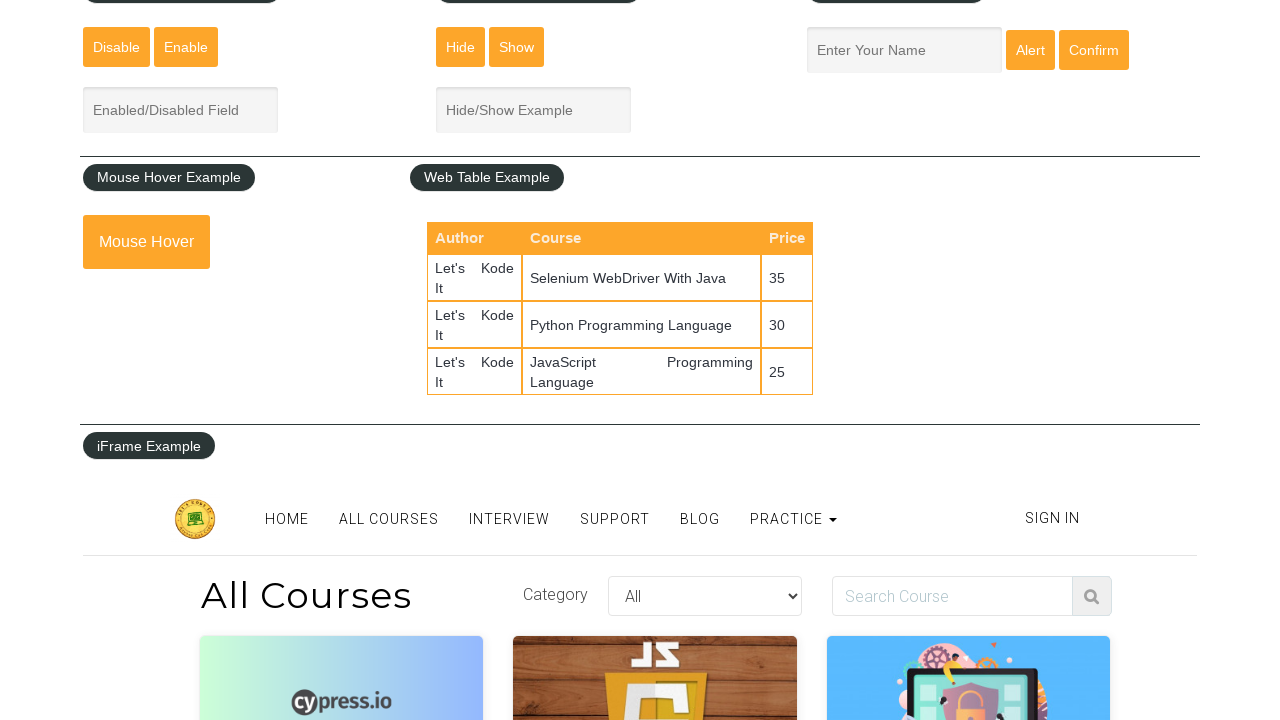

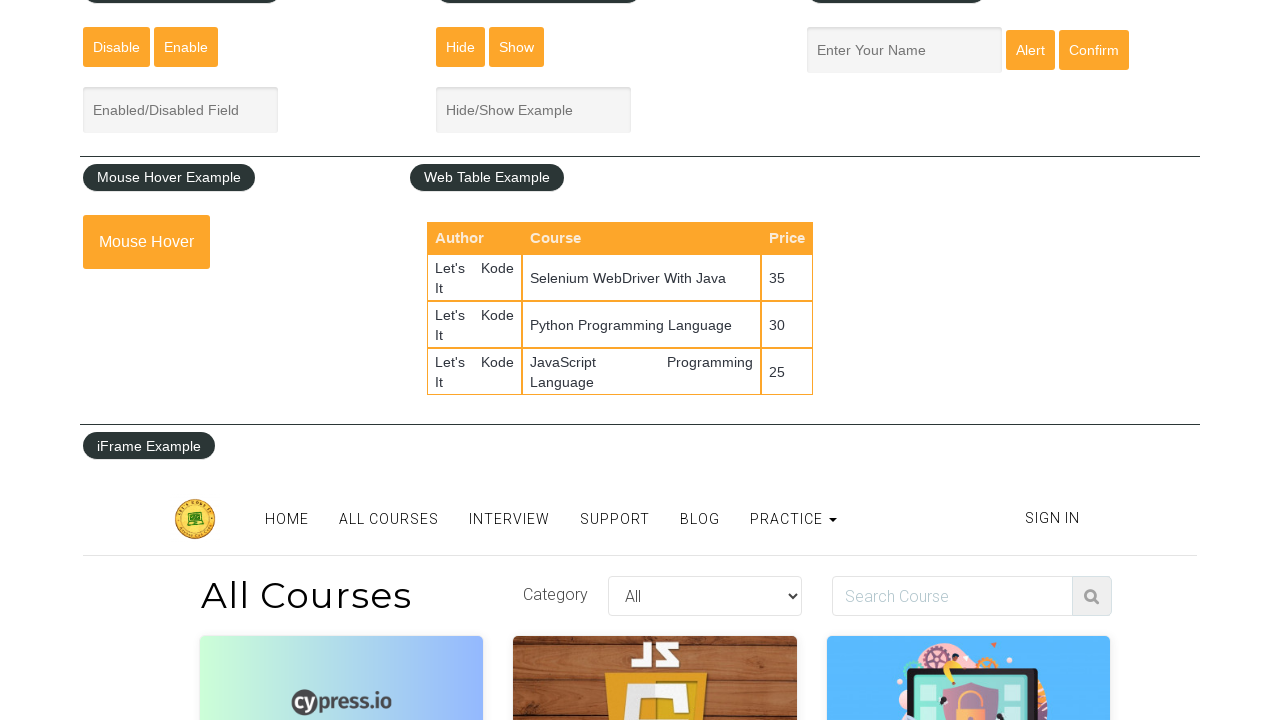